Tests double-click functionality on a button and verifies the result text

Starting URL: https://automationfc.github.io/basic-form/index.html

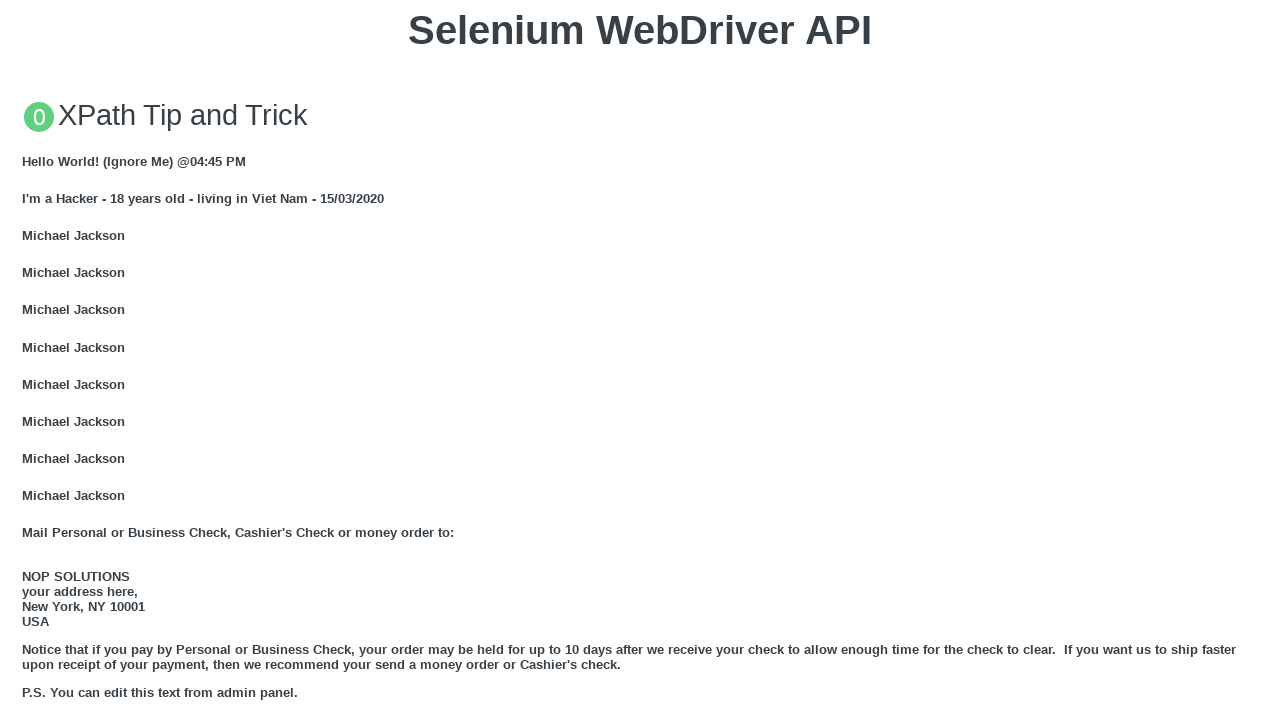

Scrolled double-click button into view
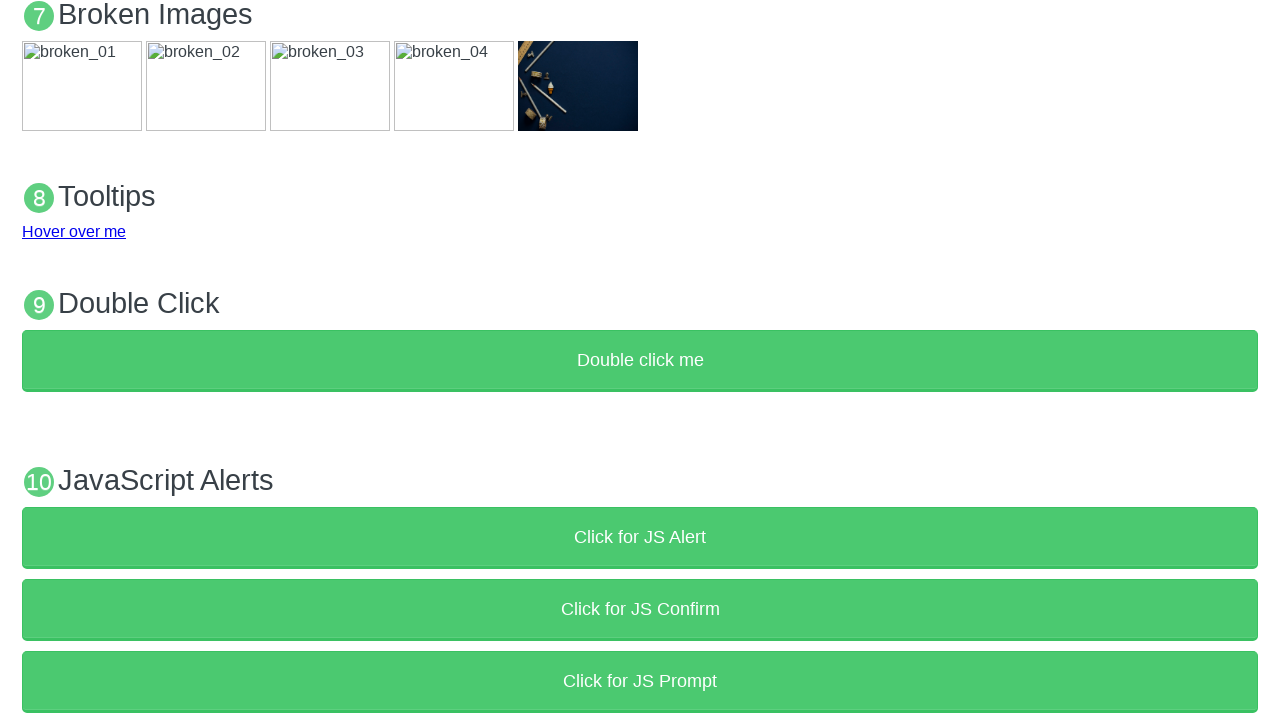

Double-clicked the button to trigger doubleClickMe() function at (640, 361) on xpath=//button[@ondblclick='doubleClickMe()']
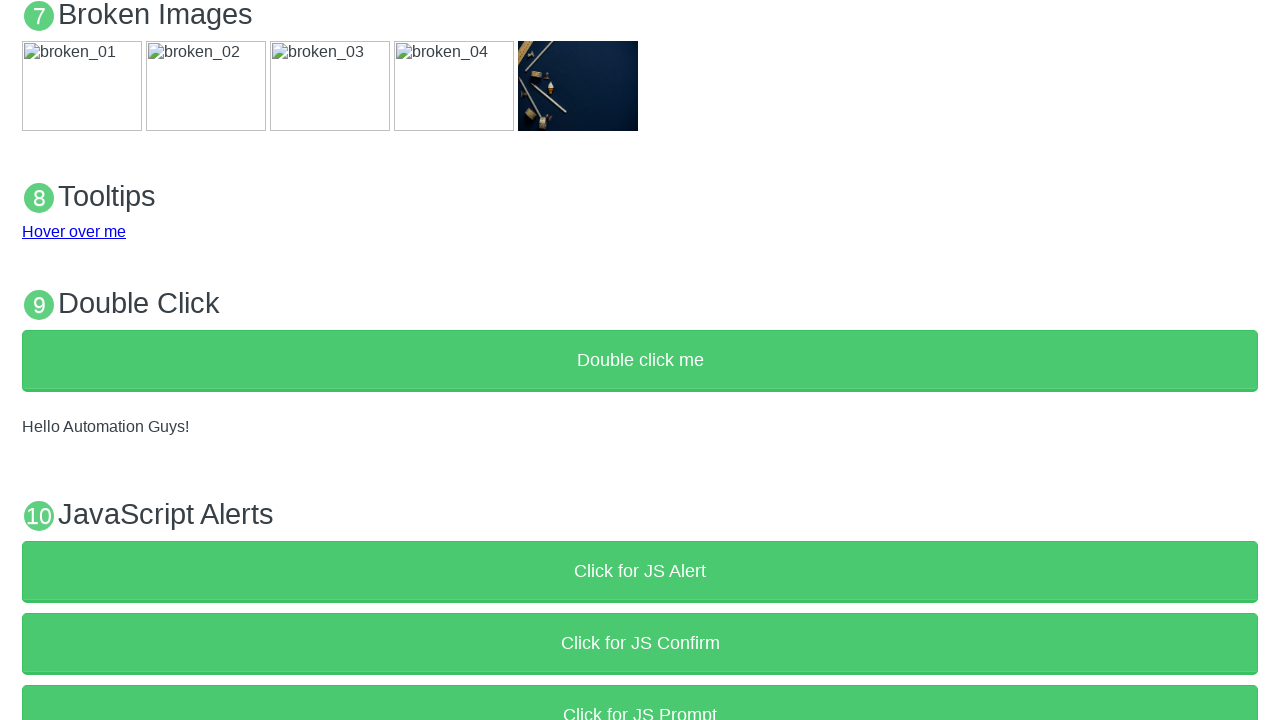

Verified result text 'Hello Automation Guys!' appears after double-click
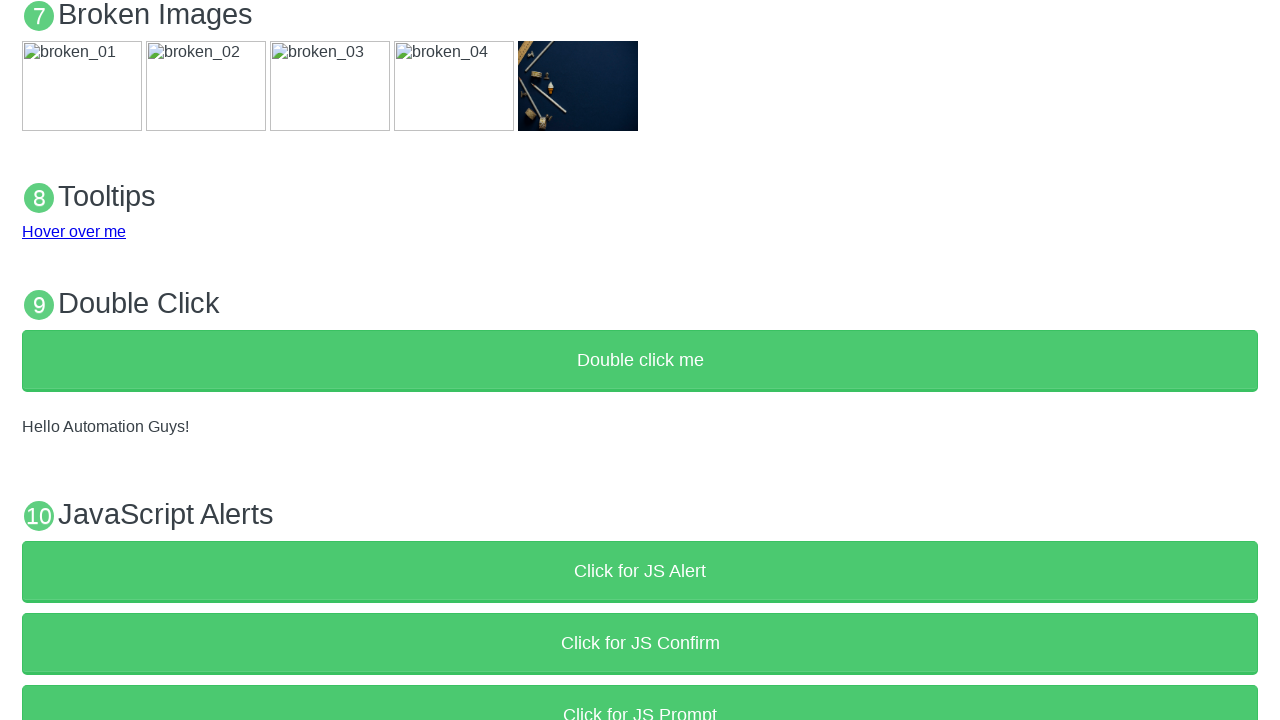

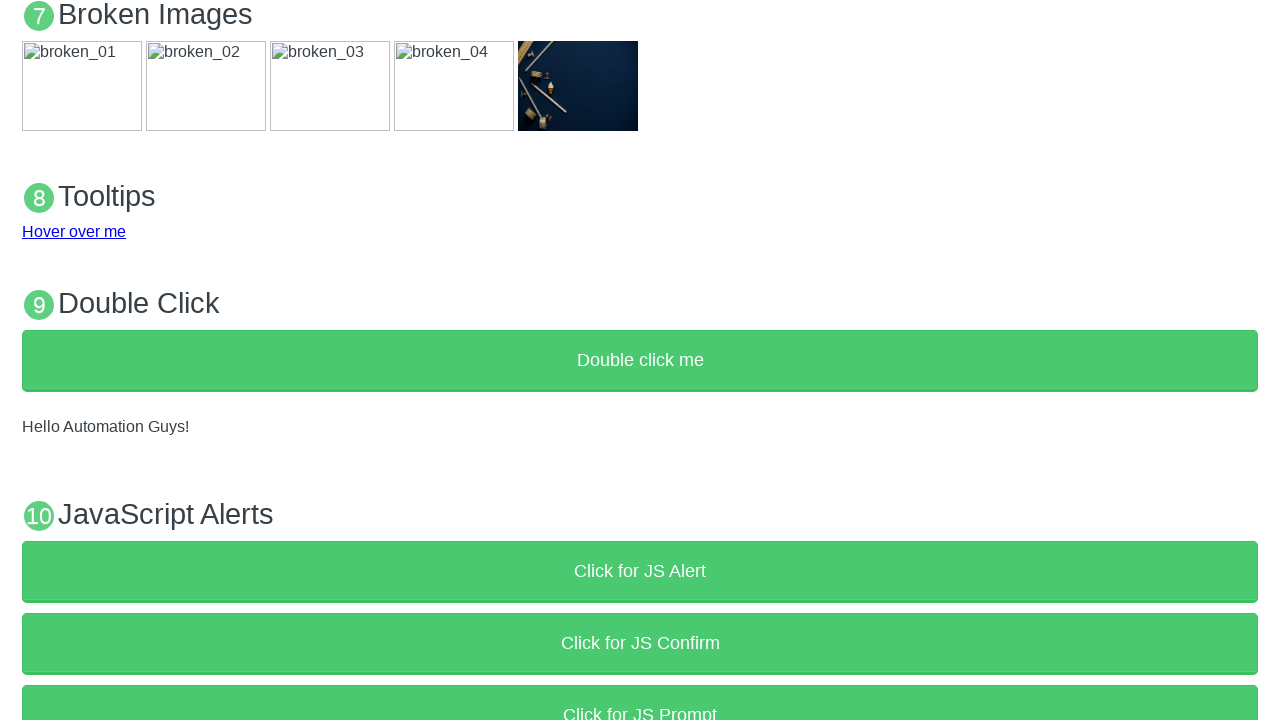